Tests checkbox functionality by navigating to a checkboxes page and clicking on the checkbox element to toggle its state

Starting URL: https://the-internet.herokuapp.com/checkboxes

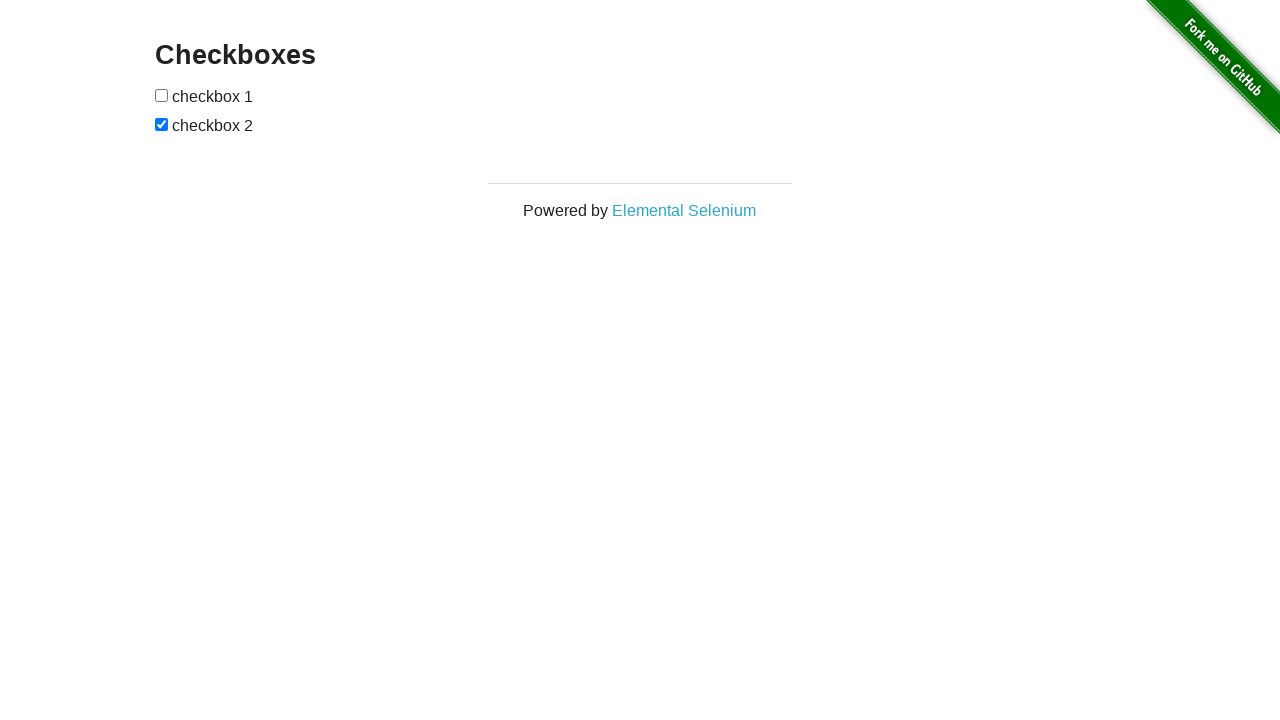

Checkbox container loaded and is visible
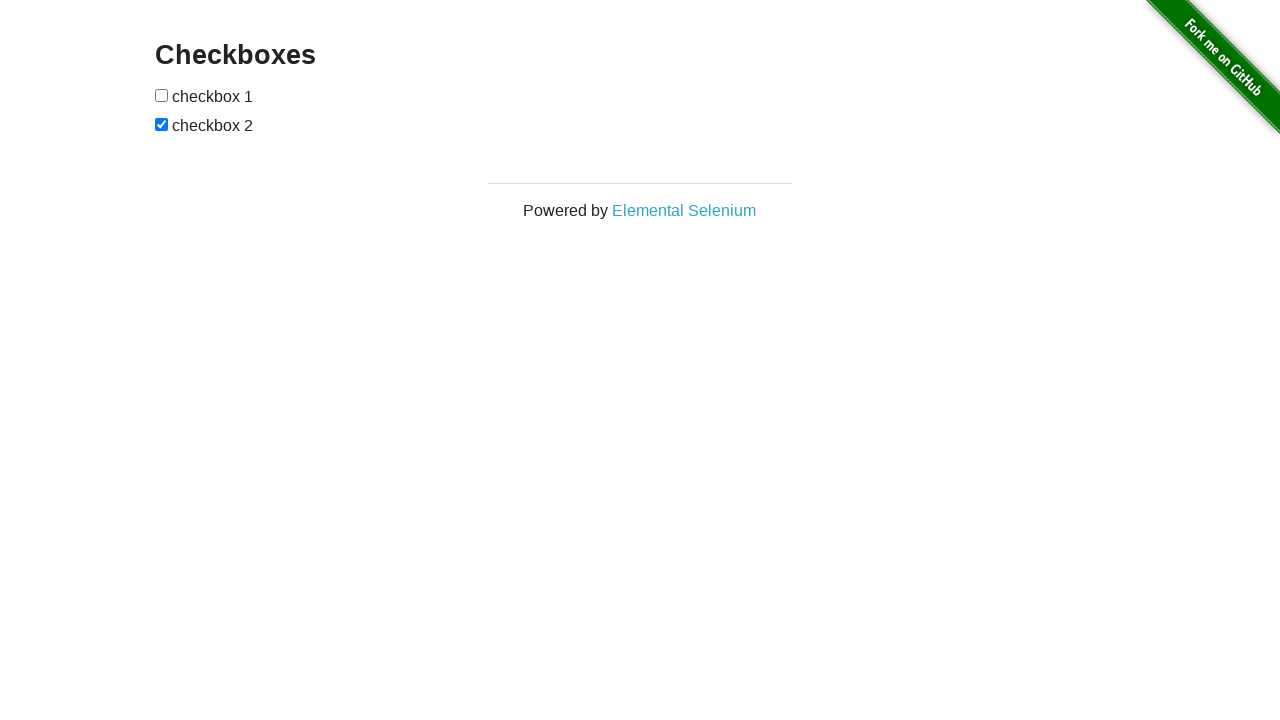

Clicked on the first checkbox to toggle its state at (162, 95) on #checkboxes input[type='checkbox']:first-of-type
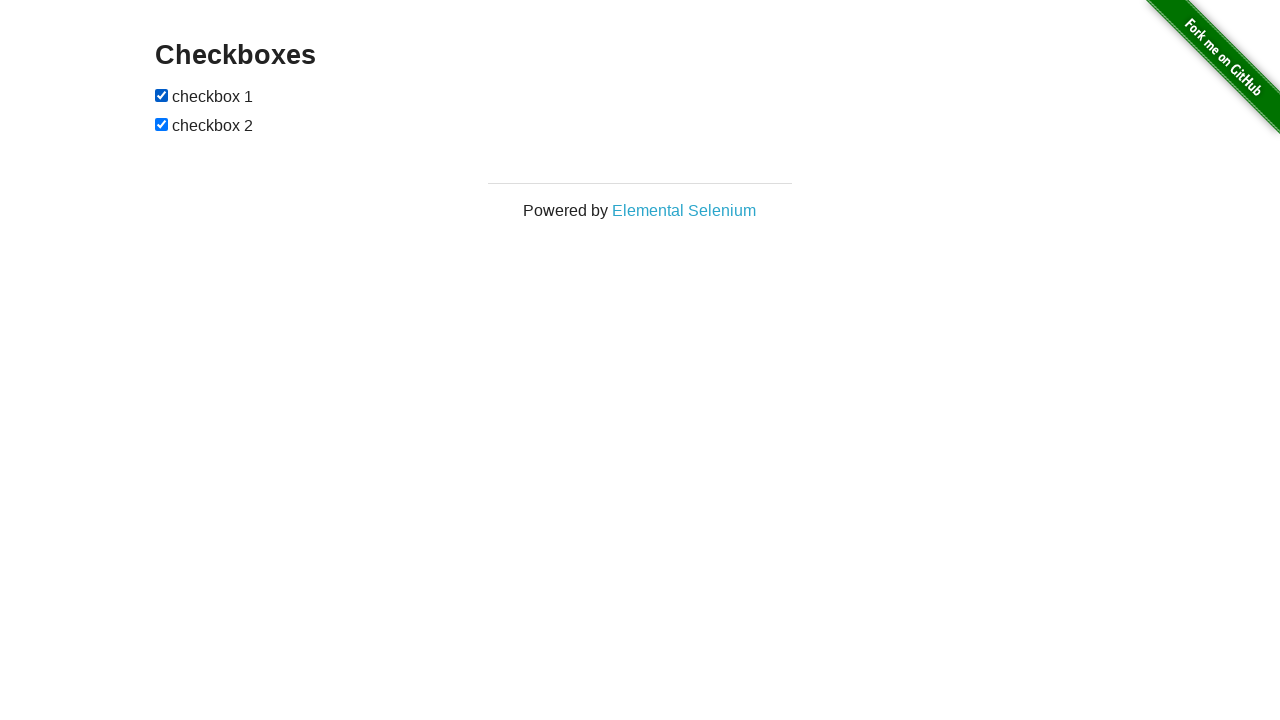

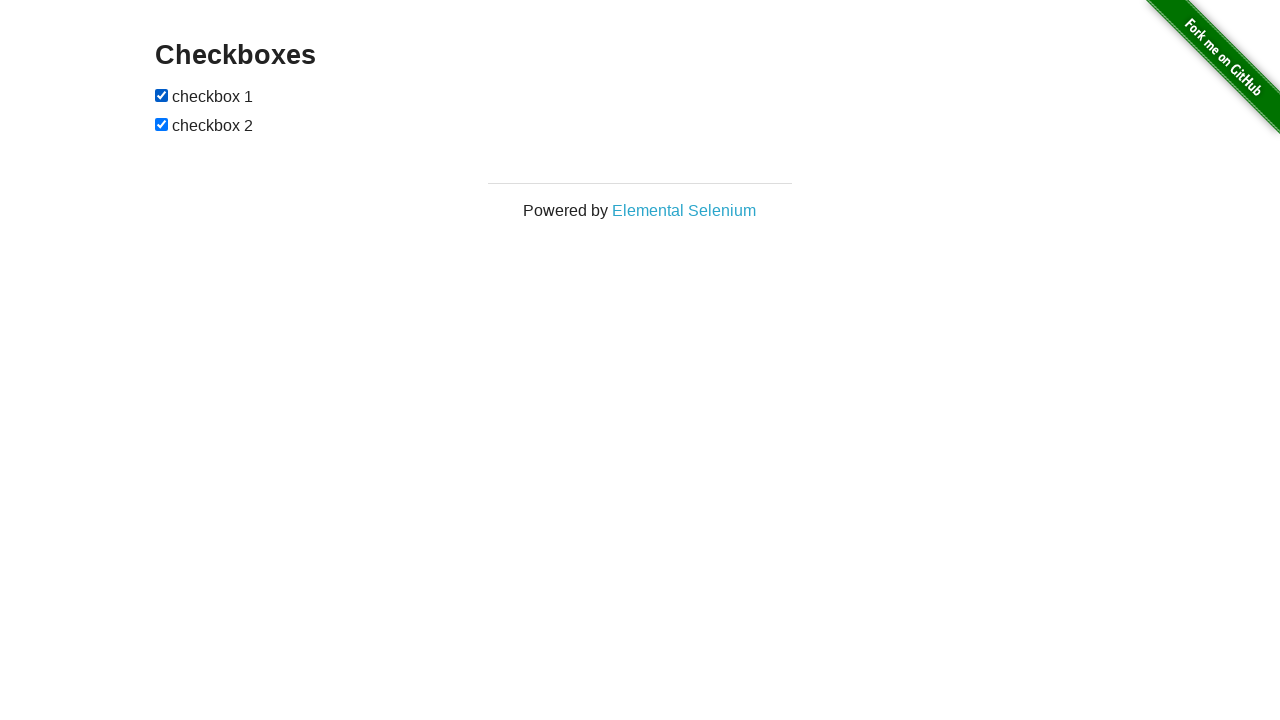